Tests JavaScript alert dialog by navigating to dialog boxes page, launching an alert, and accepting it.

Starting URL: https://bonigarcia.dev/selenium-webdriver-java/

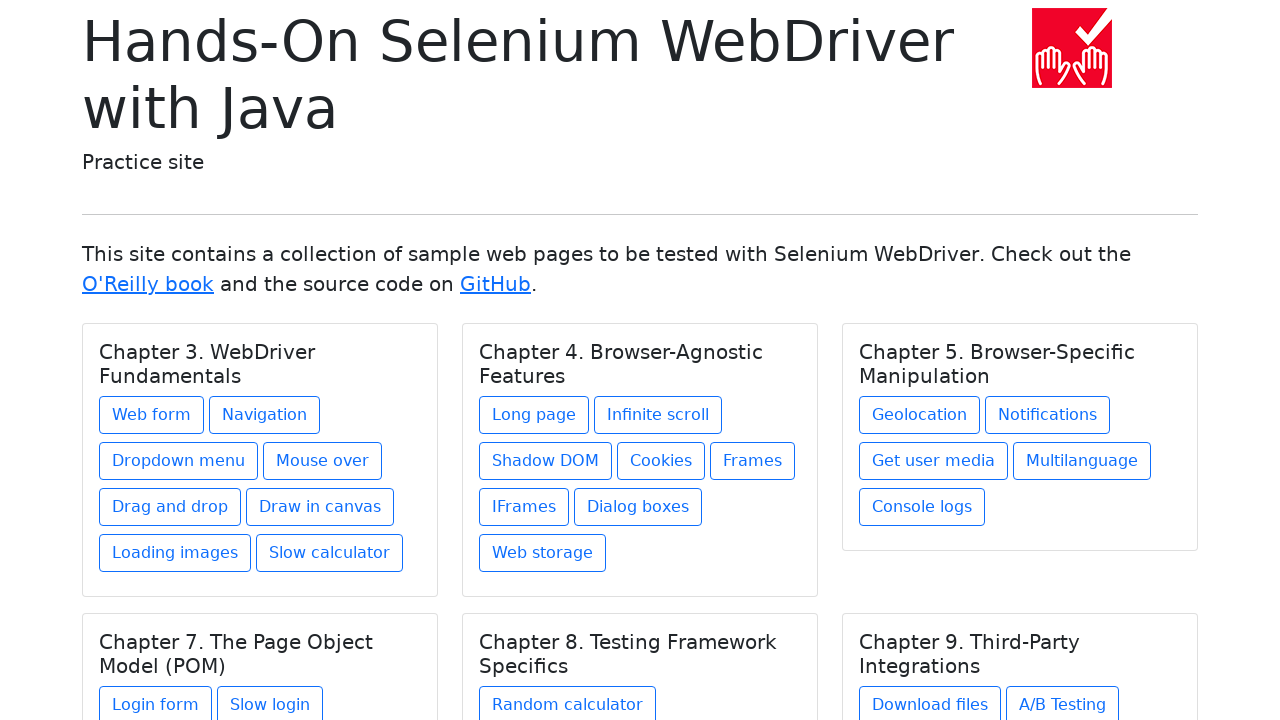

Clicked on Dialog boxes link at (638, 507) on xpath=//a[text() = 'Dialog boxes']
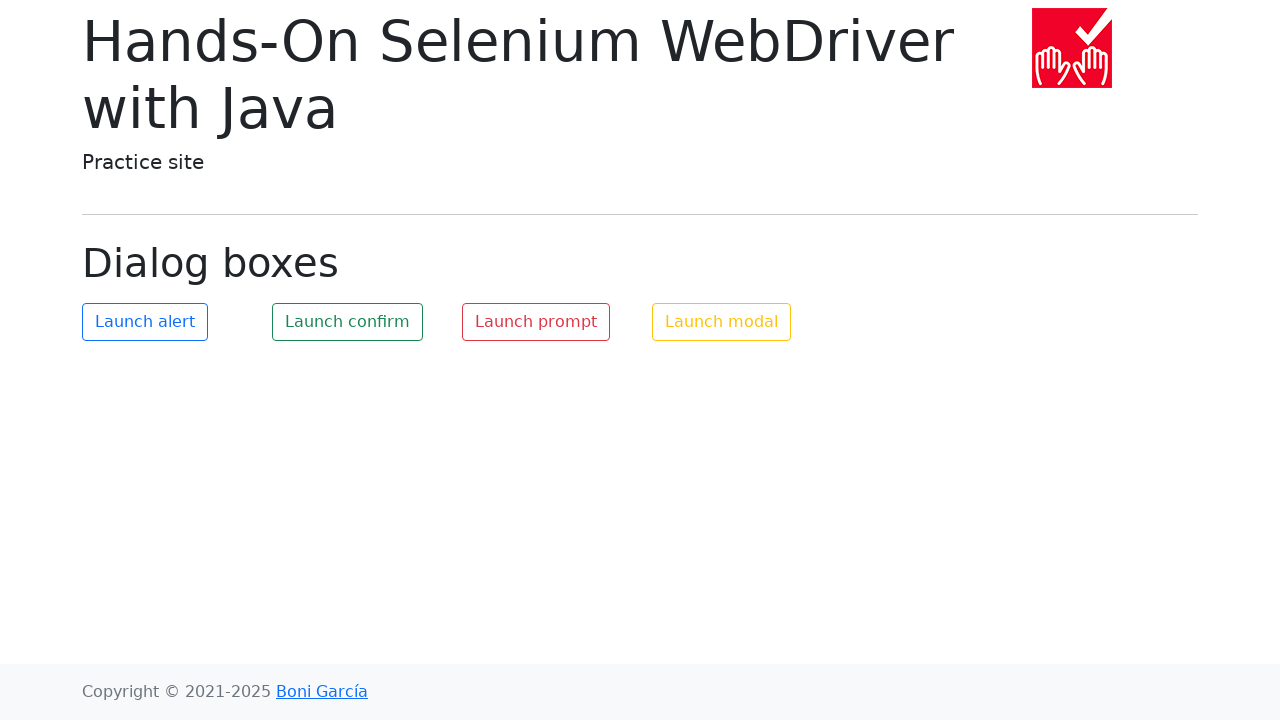

Verified dialog title is 'Dialog boxes'
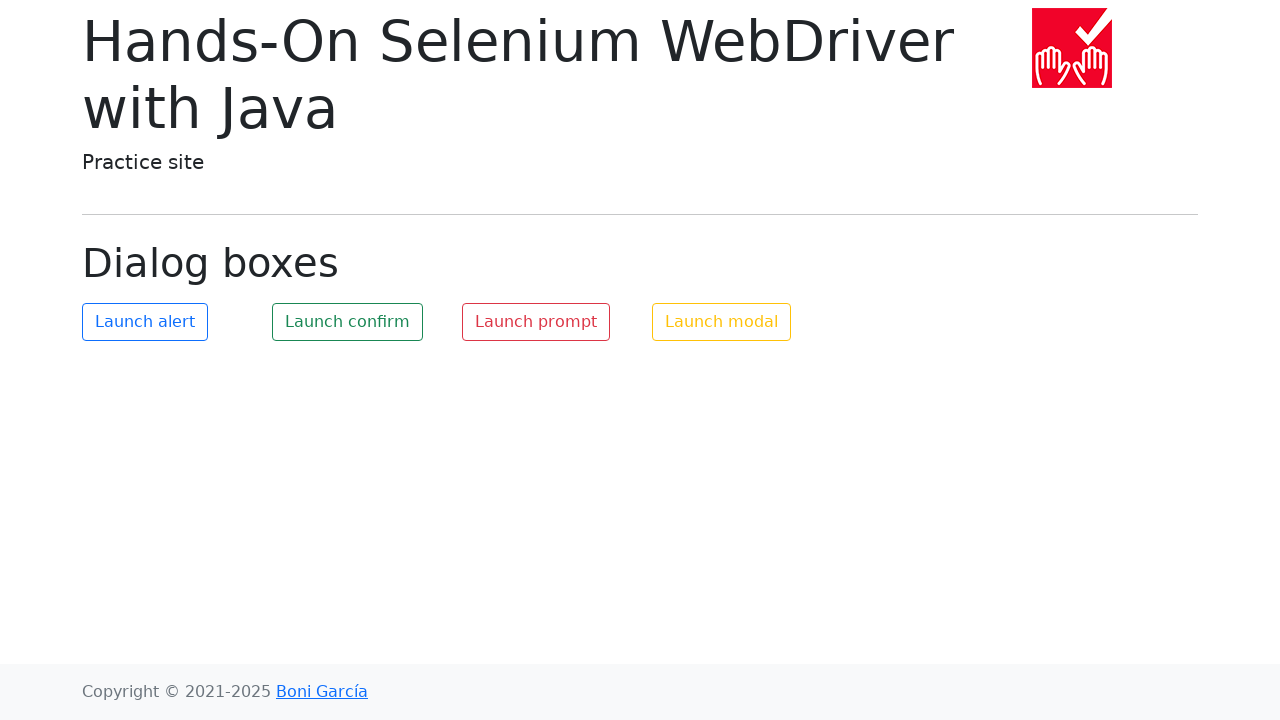

Set up dialog handler to accept alerts
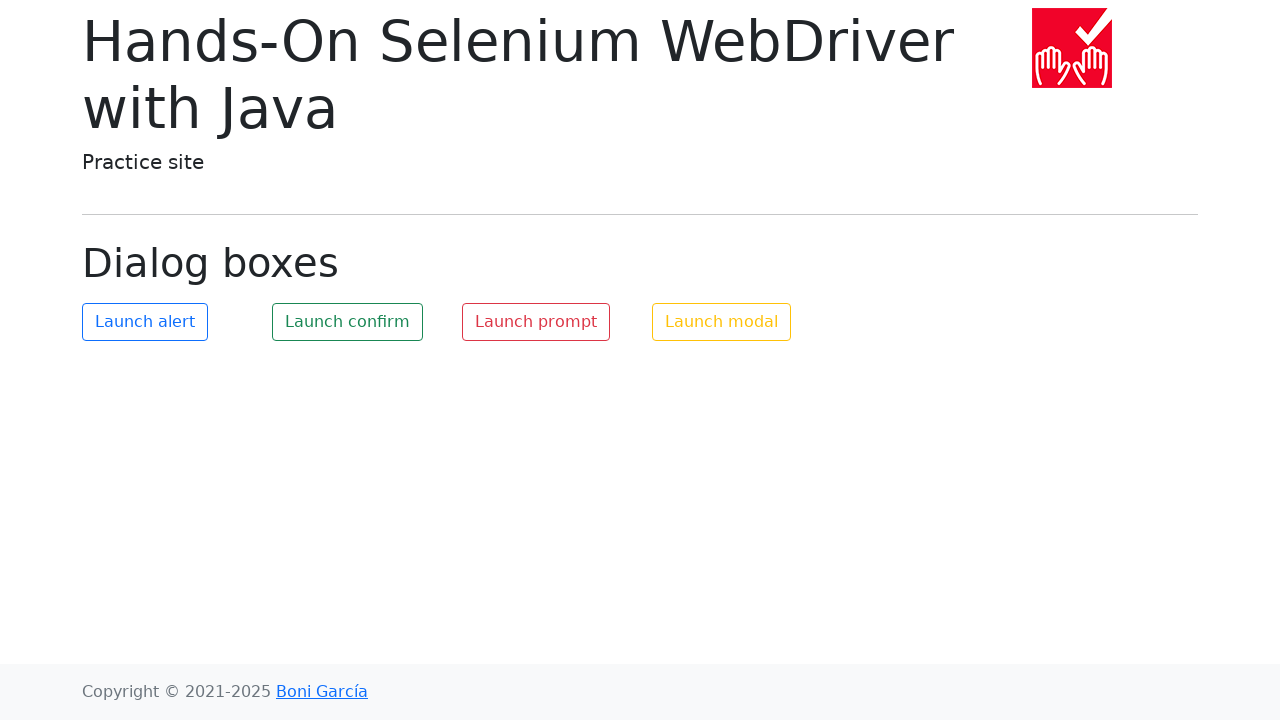

Clicked launch alert button at (145, 322) on #my-alert
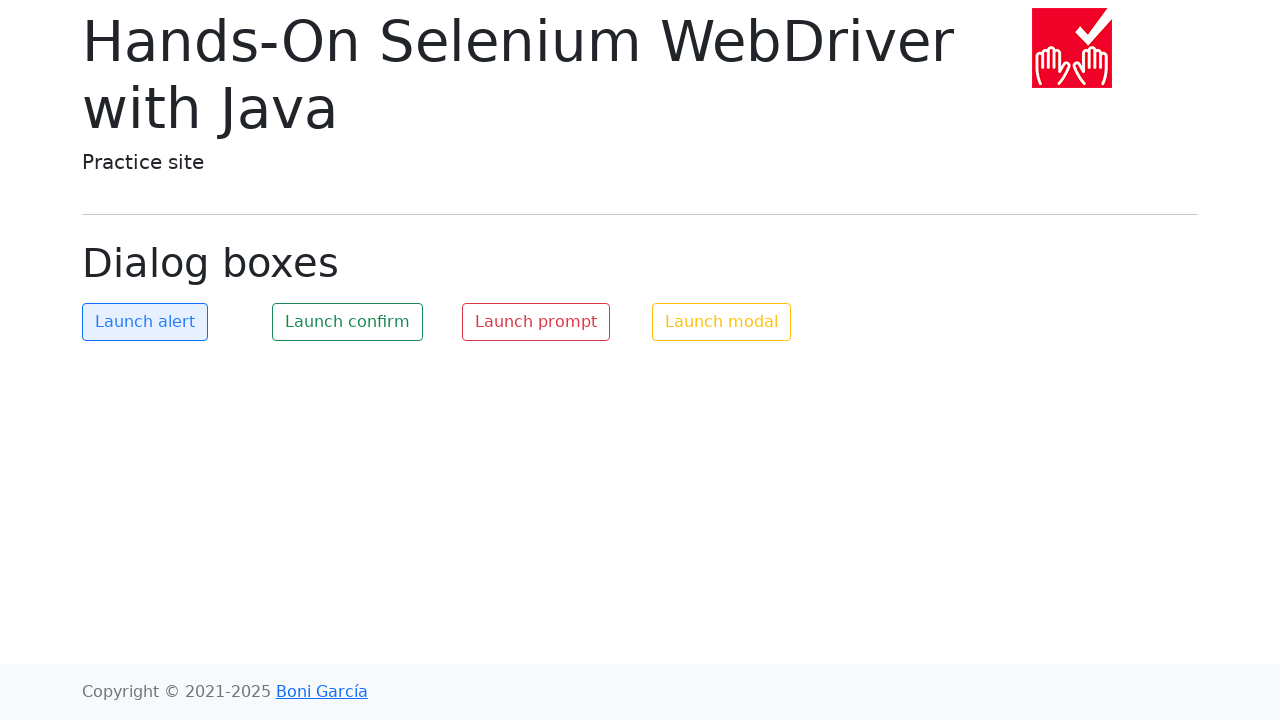

Alert dialog was accepted and handled
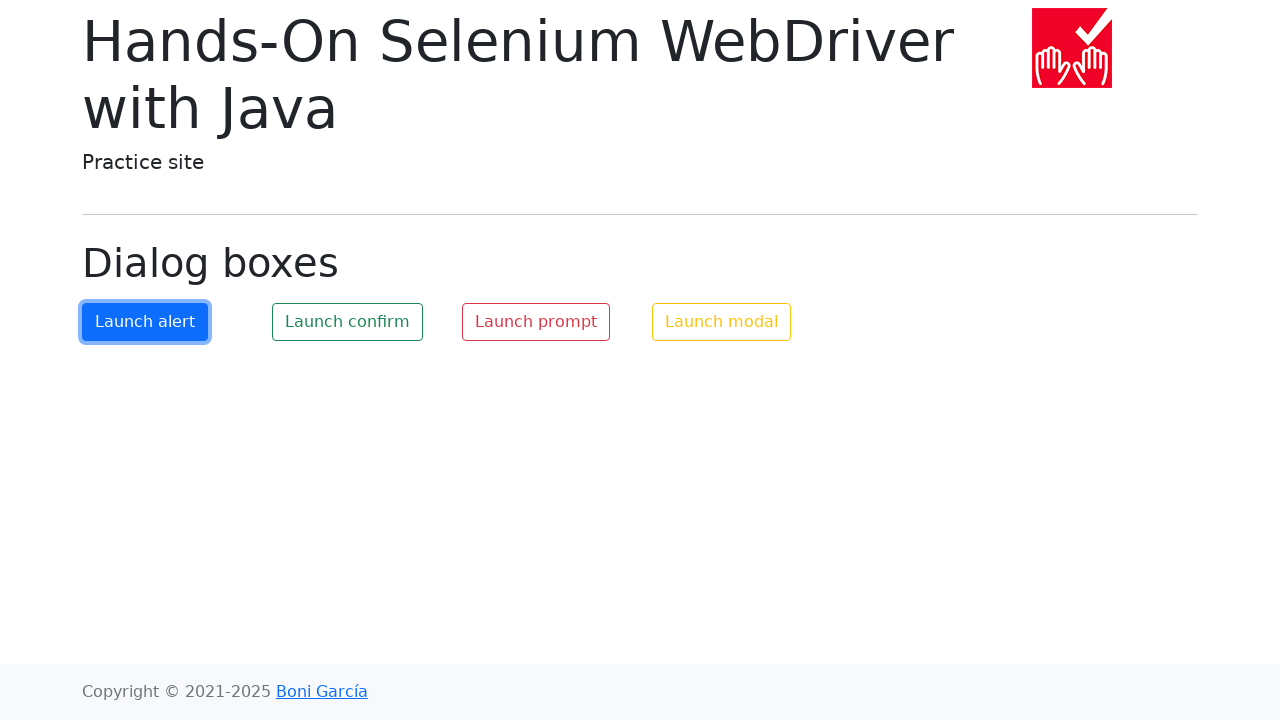

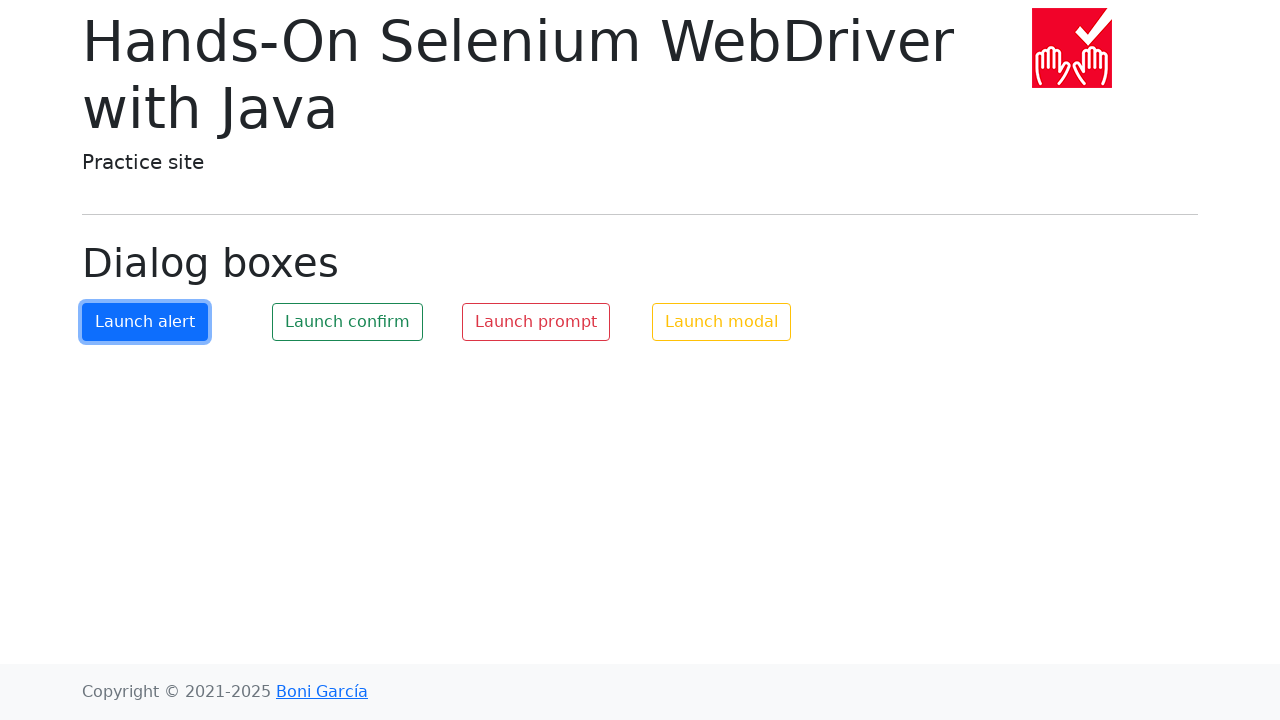